Tests the autocomplete/suggestion functionality by typing a partial country name and selecting a matching suggestion from the dropdown

Starting URL: https://rahulshettyacademy.com/AutomationPractice/

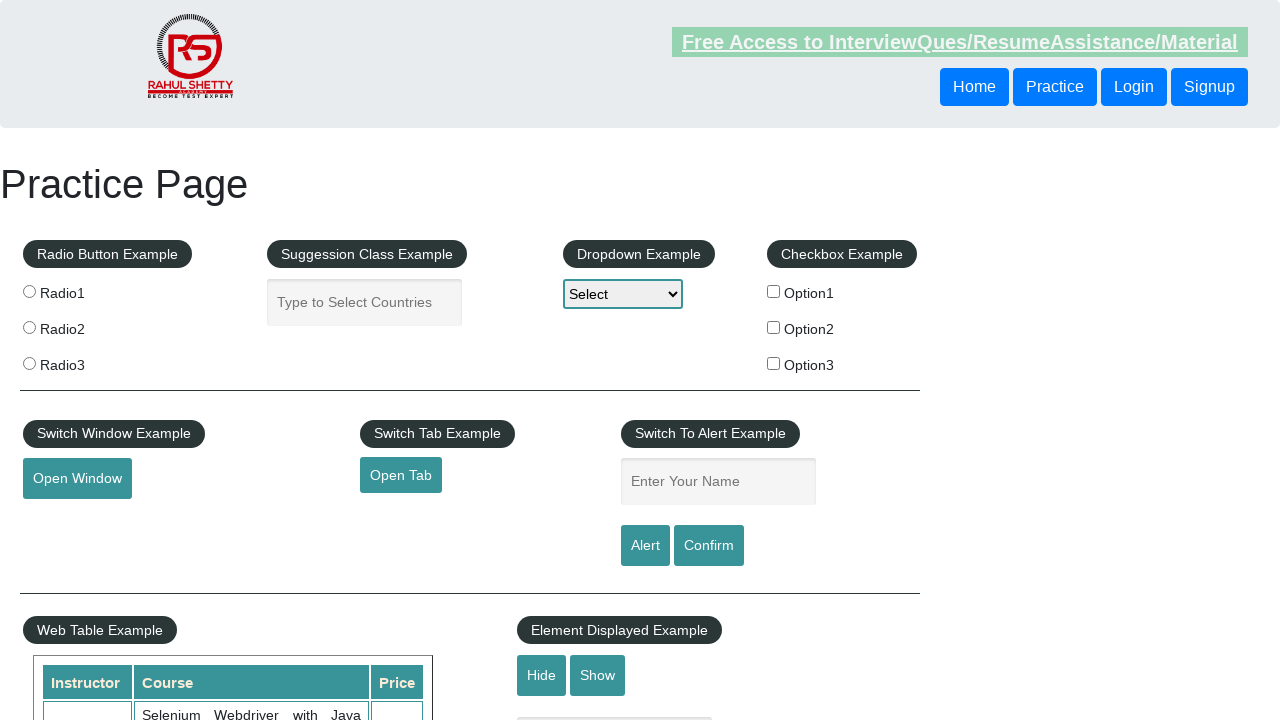

Typed 'IND' in autocomplete field on #autocomplete
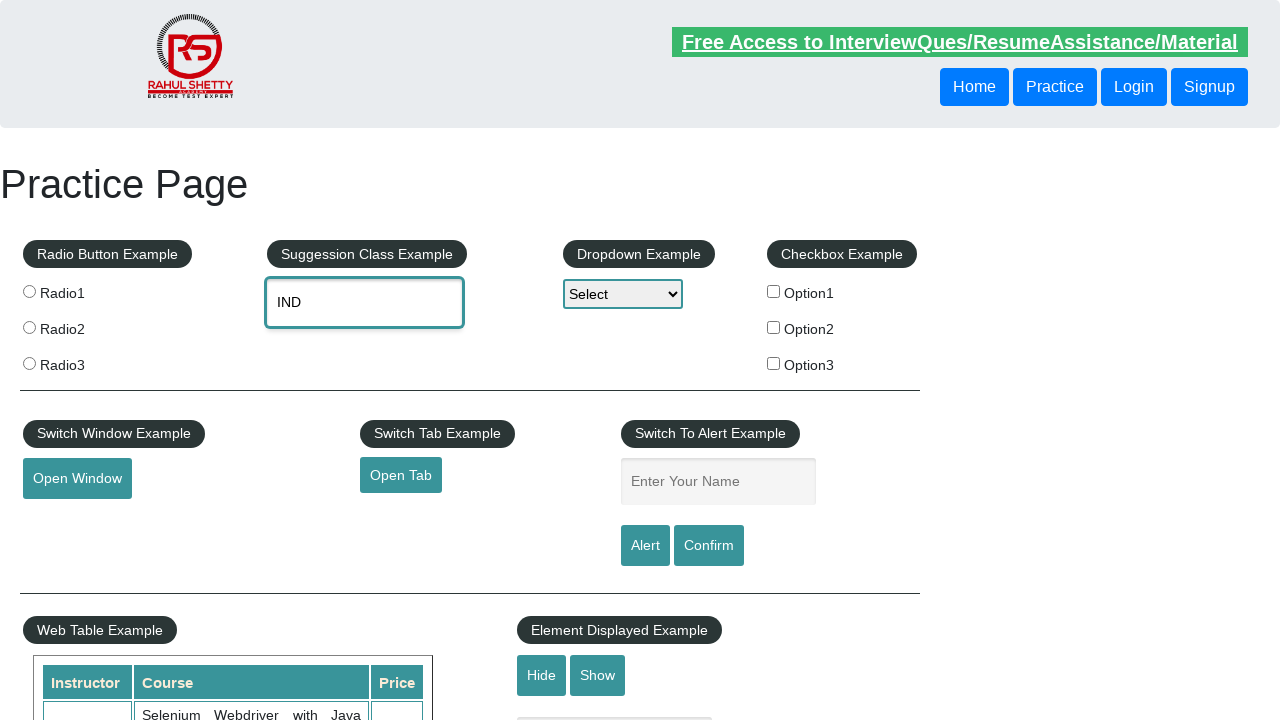

Suggestions dropdown appeared with country options
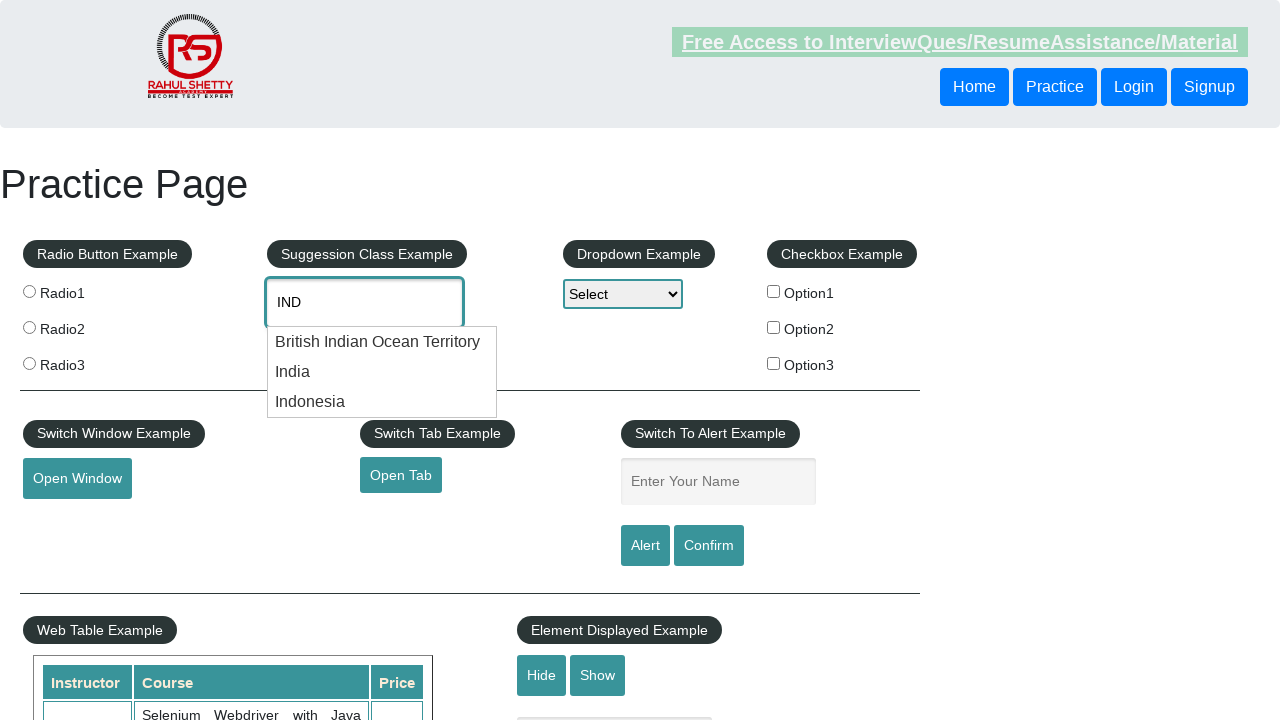

Retrieved all country suggestion elements from dropdown
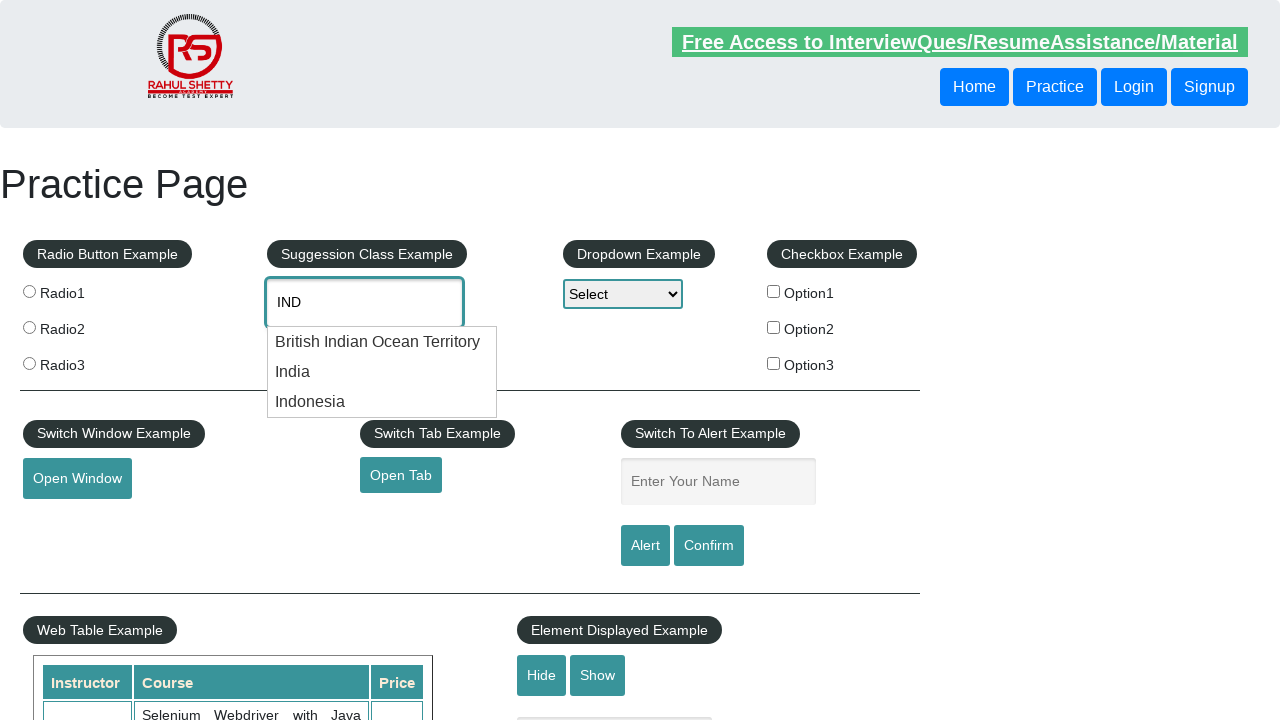

Clicked on 'India' from the suggestions dropdown at (382, 372) on #ui-id-1 li >> nth=1
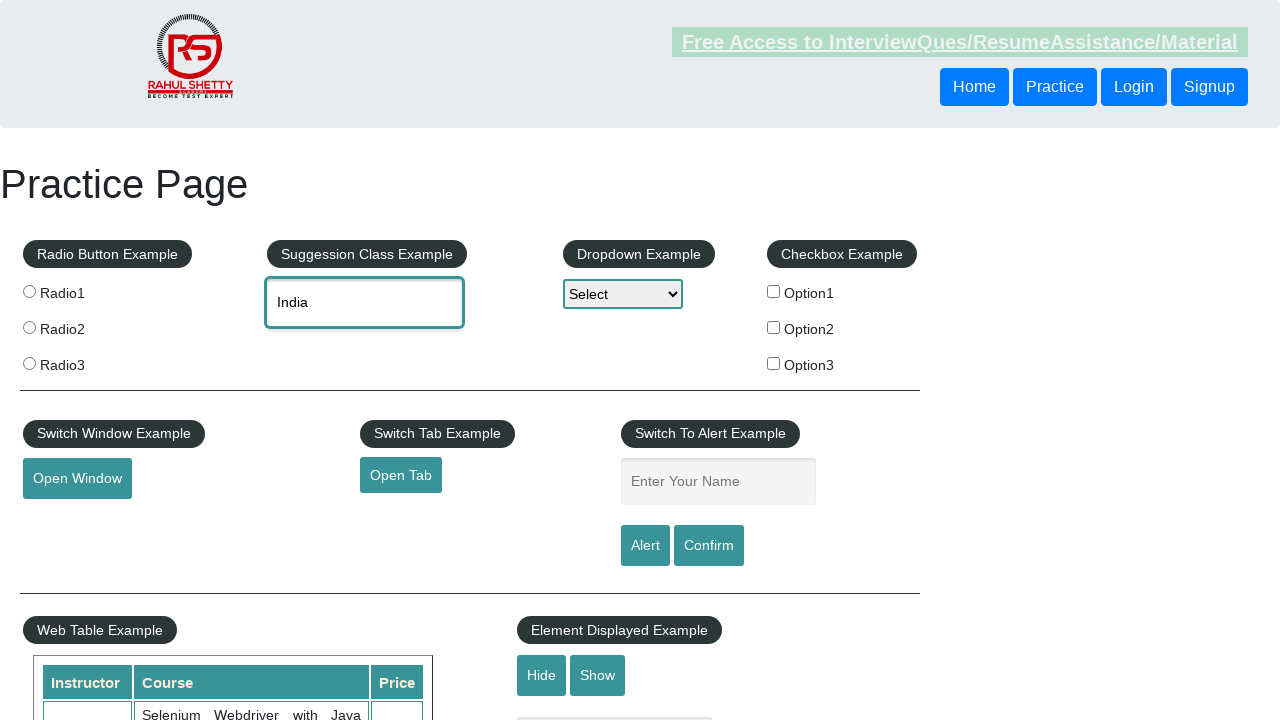

Waited 2 seconds to confirm selection
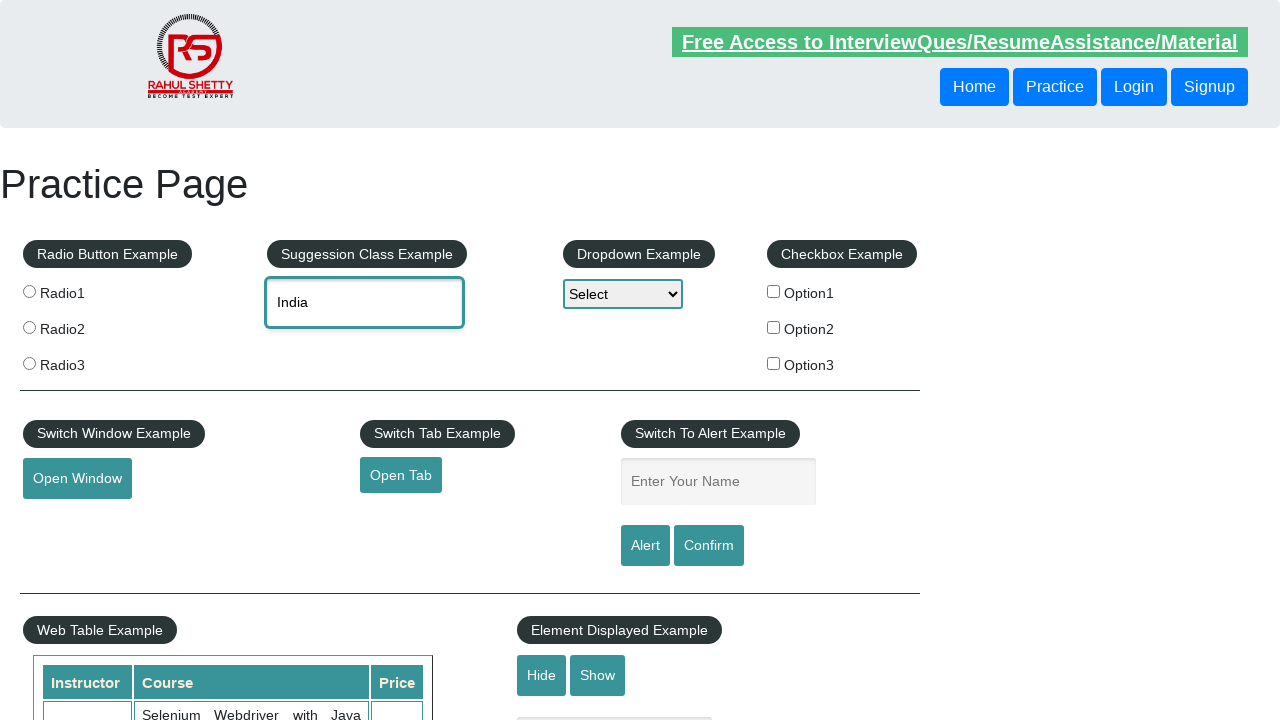

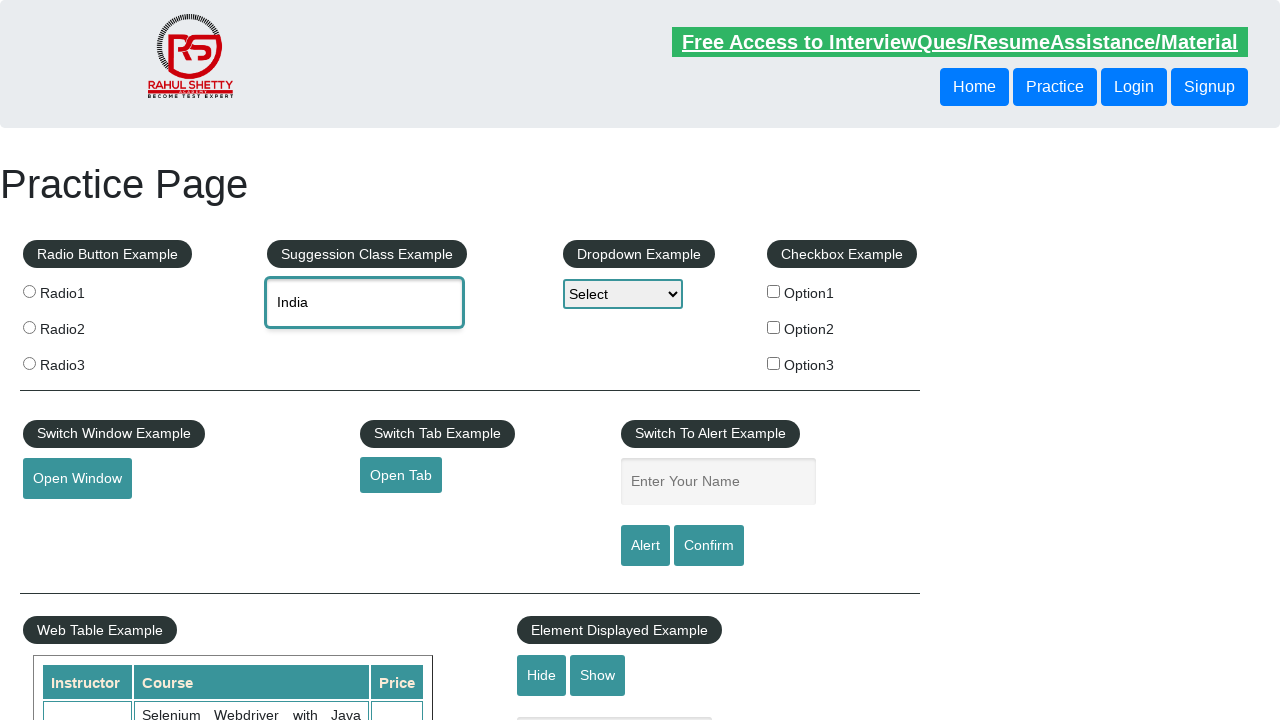